Tests checkbox interaction on W3Schools TryIt editor by switching to the iframe and clicking a checkbox if it's not already selected

Starting URL: https://www.w3schools.com/tags/tryit.asp?filename=tryhtml5_input_type_checkbox

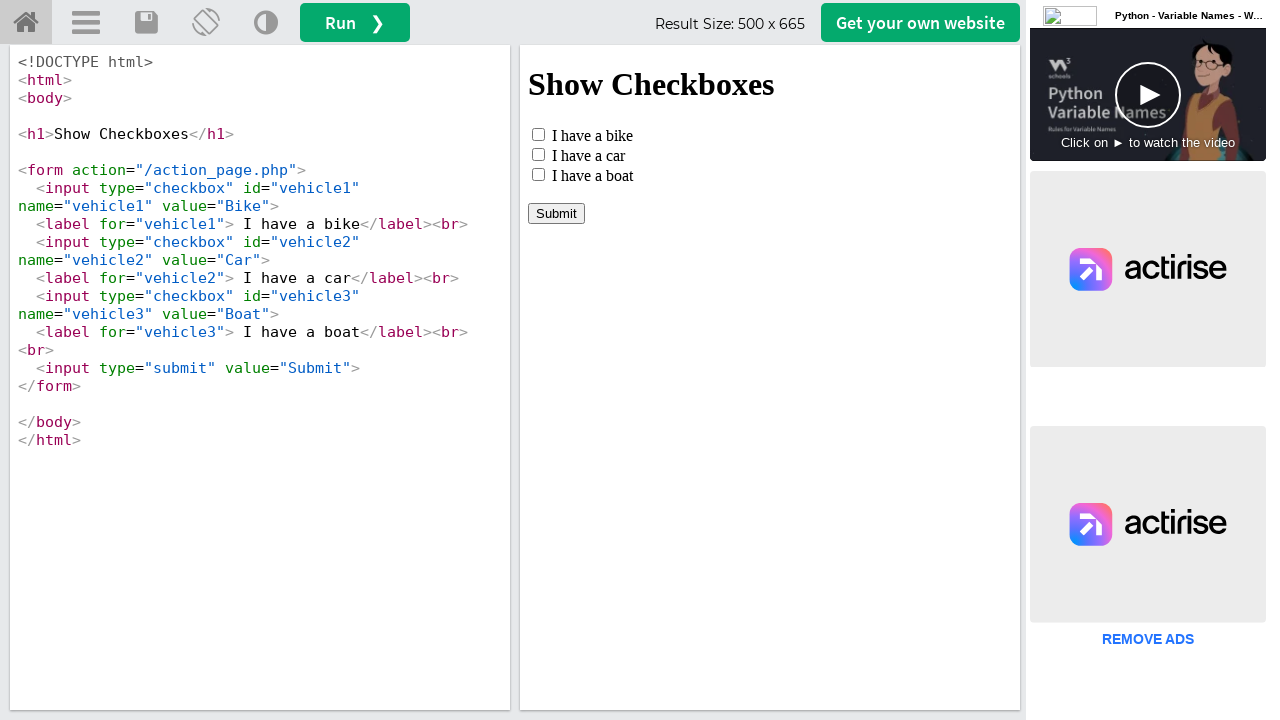

Located iframe with ID 'iframeResult'
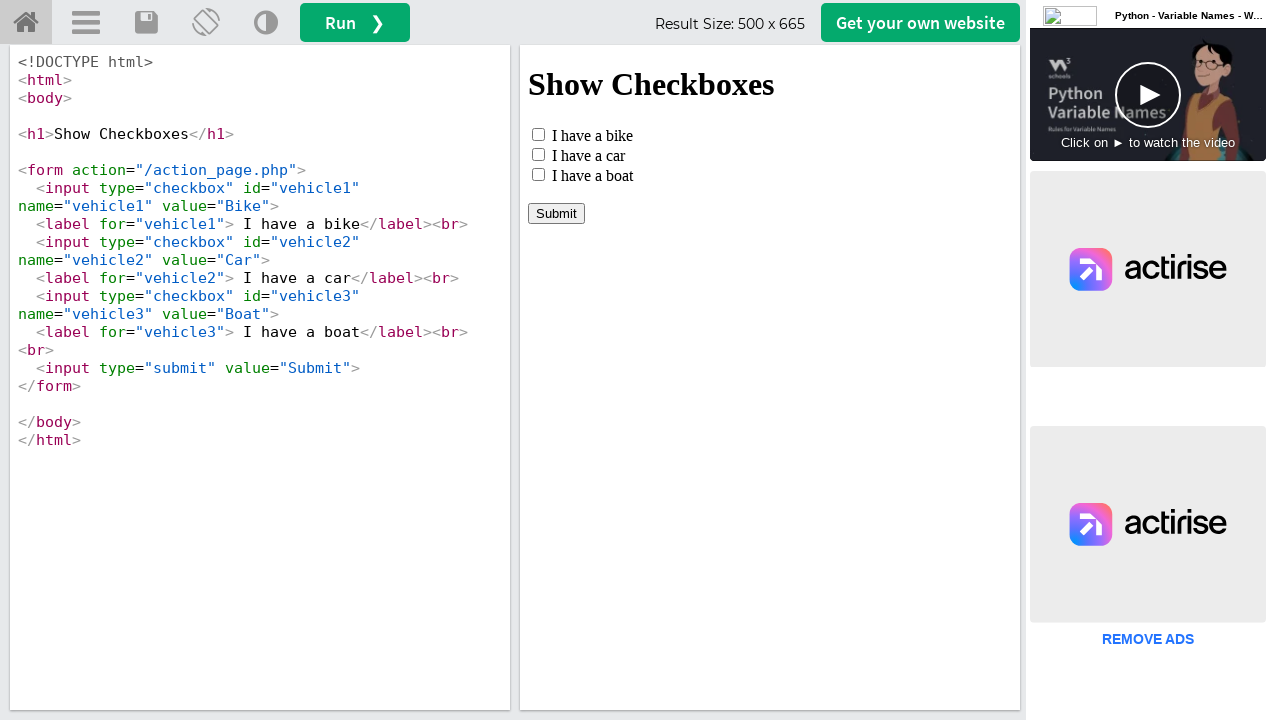

Located checkbox with ID 'vehicle1' in iframe
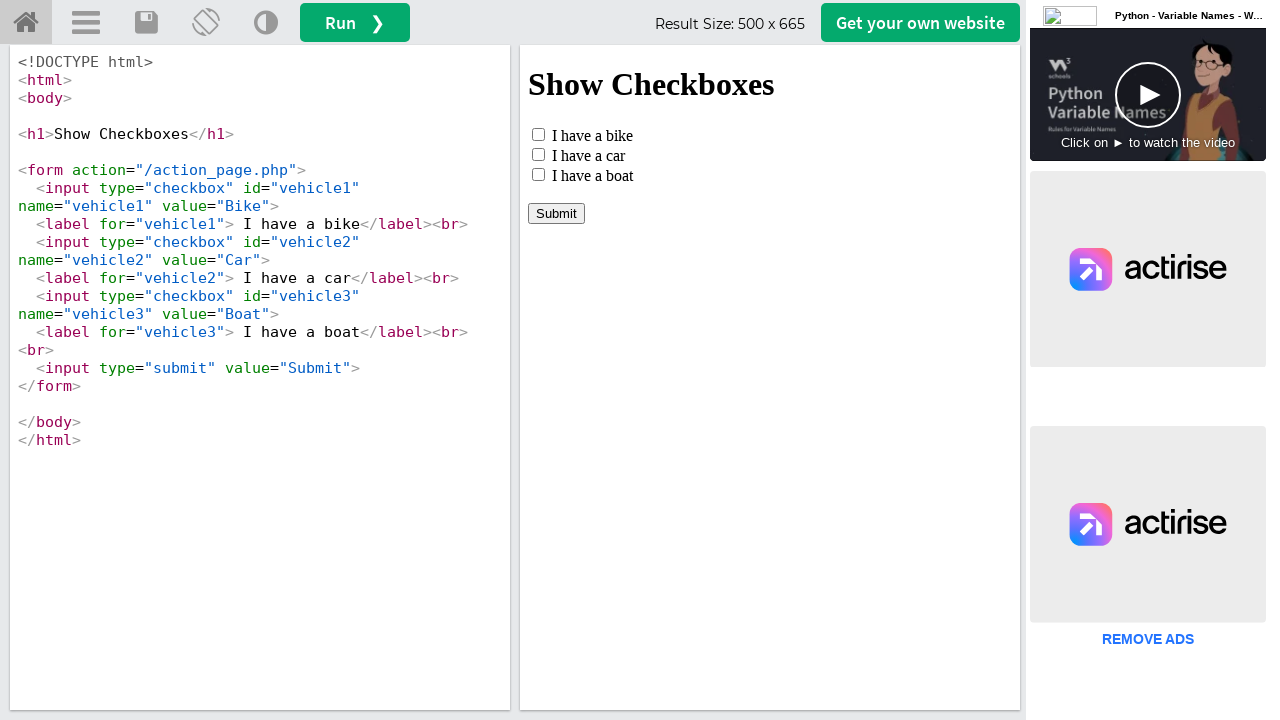

Checkbox was not selected, clicked it to select at (538, 134) on #iframeResult >> internal:control=enter-frame >> #vehicle1
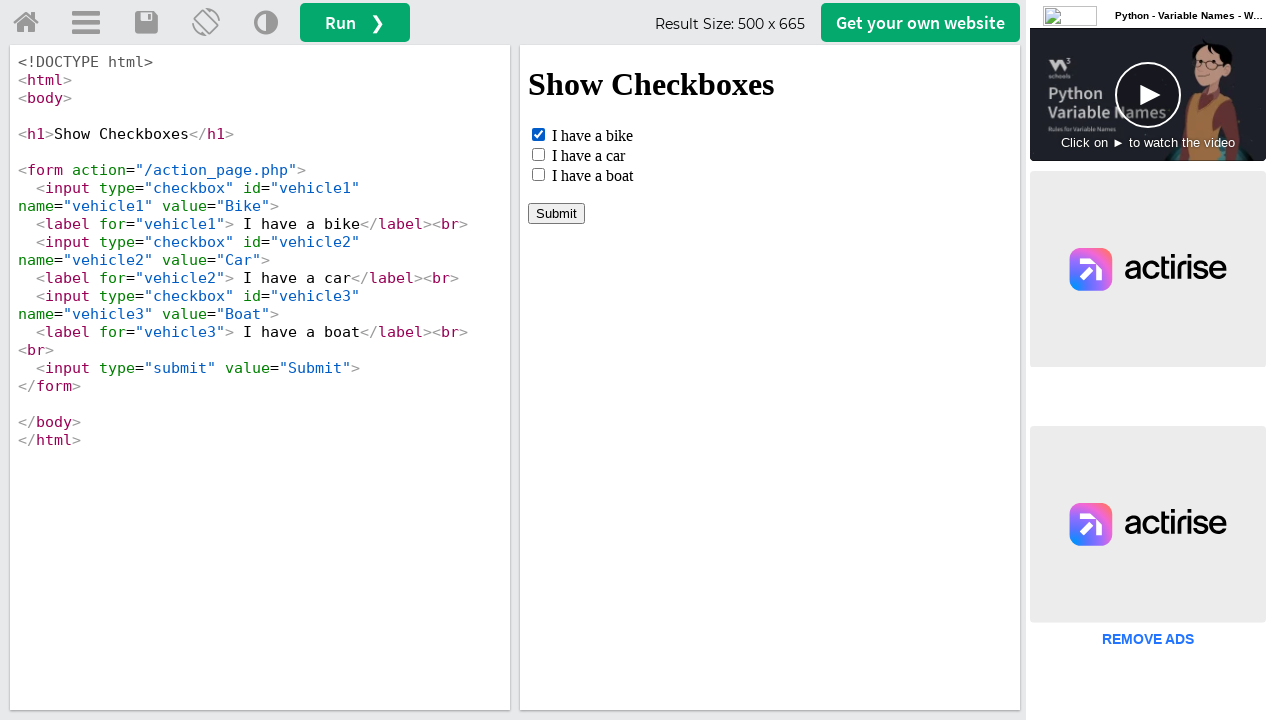

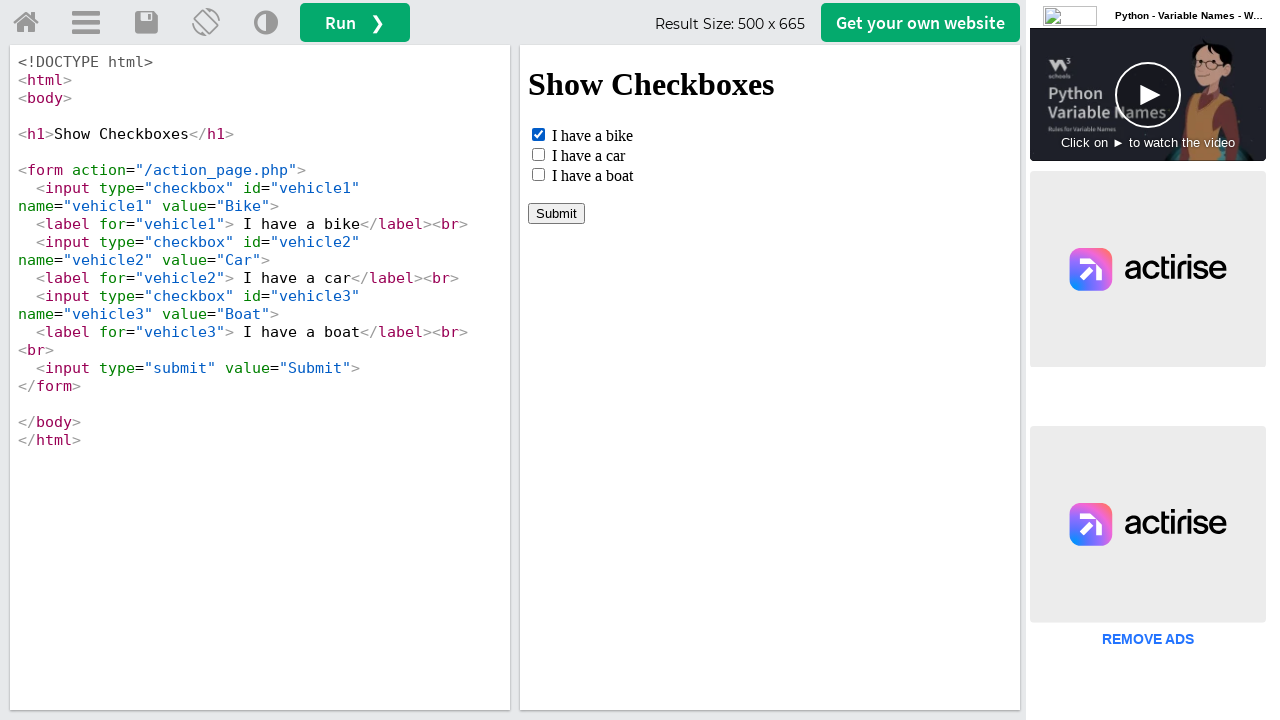